Tests right-click mouse event functionality by navigating to a mouse event demo page and performing a right-click action on a target area

Starting URL: https://material.playwrightvn.com

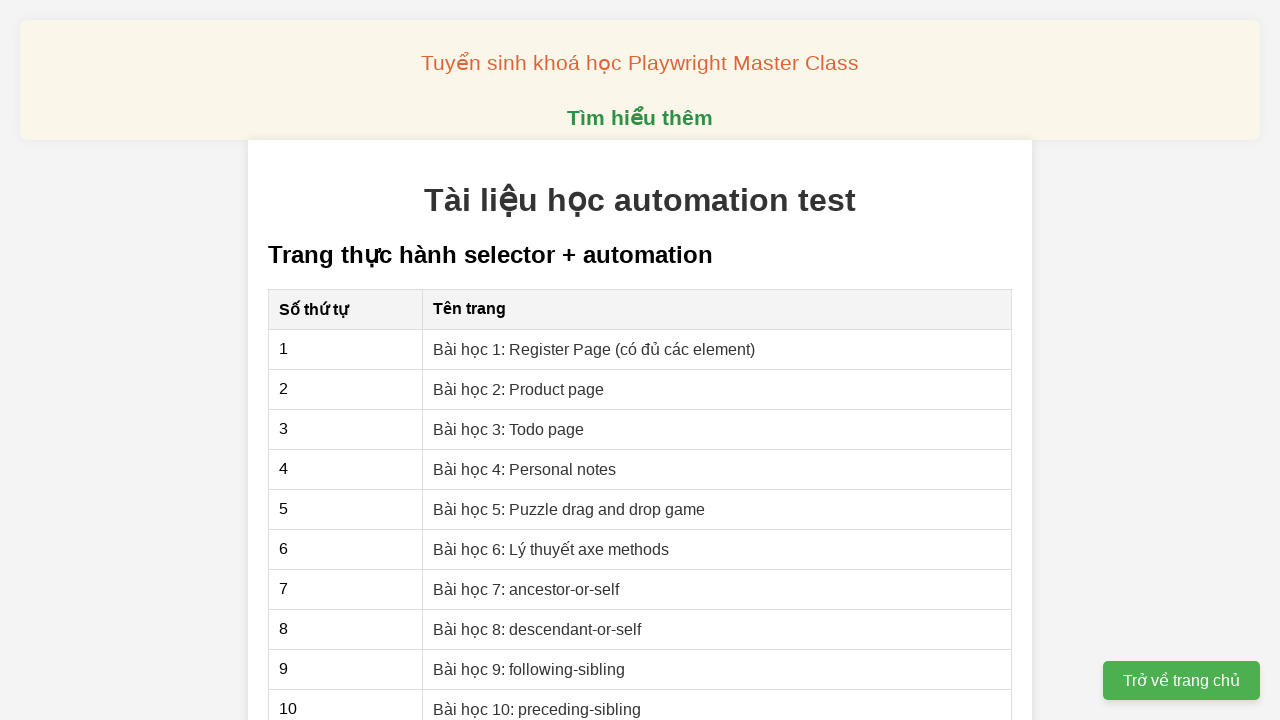

Navigated to Material Playwright demo page
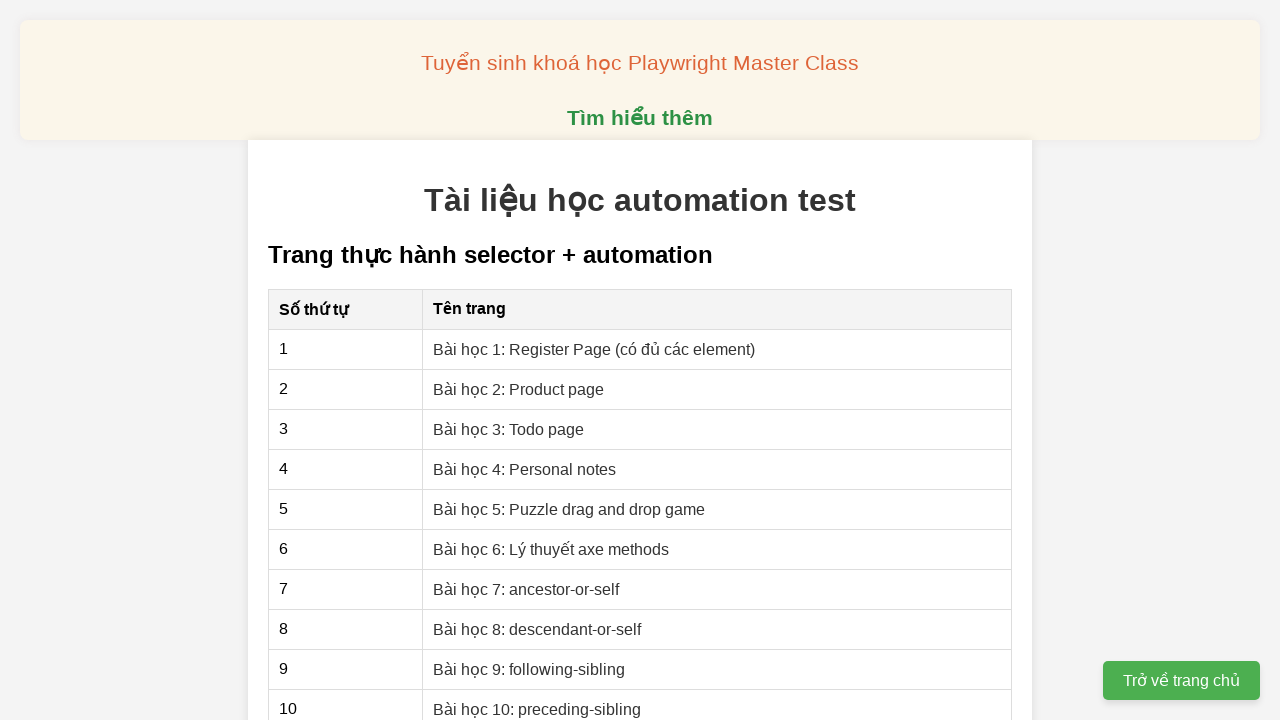

Clicked on lesson 5 - mouse event link at (510, 360) on xpath=//a[@href='018-mouse.html']
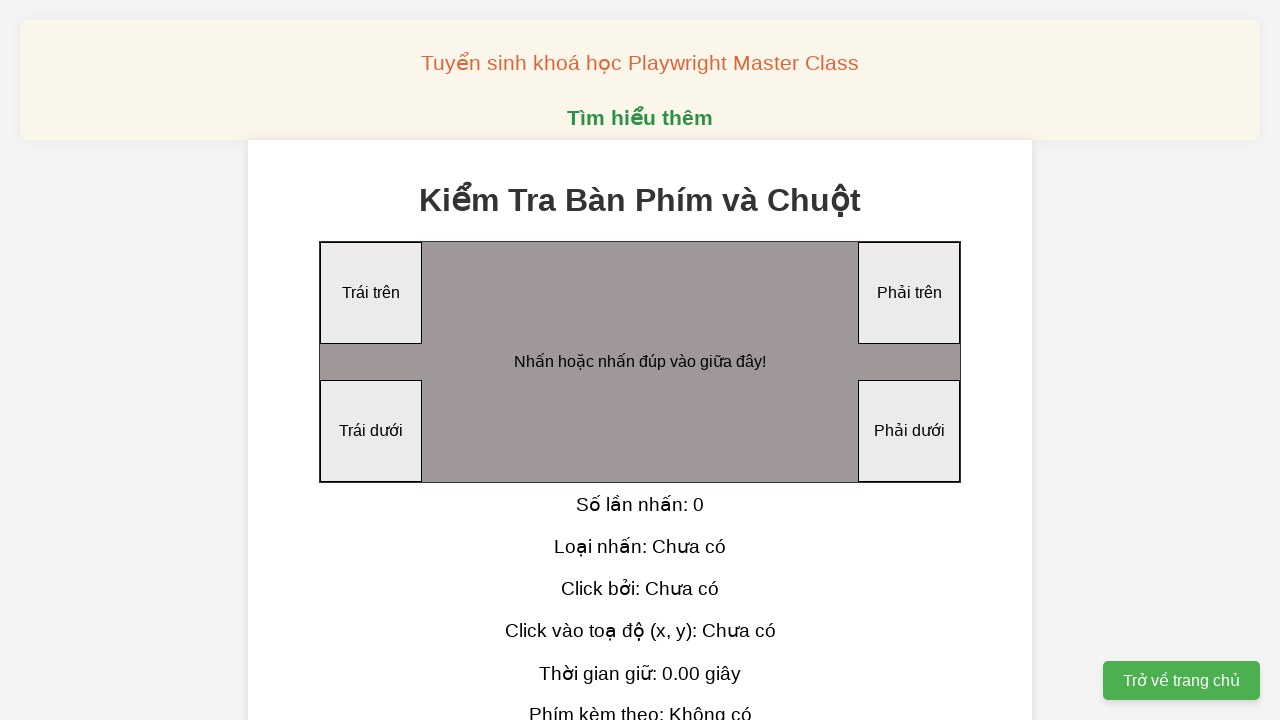

Performed right-click action on click area at (640, 362) on xpath=//div[@id='clickArea']
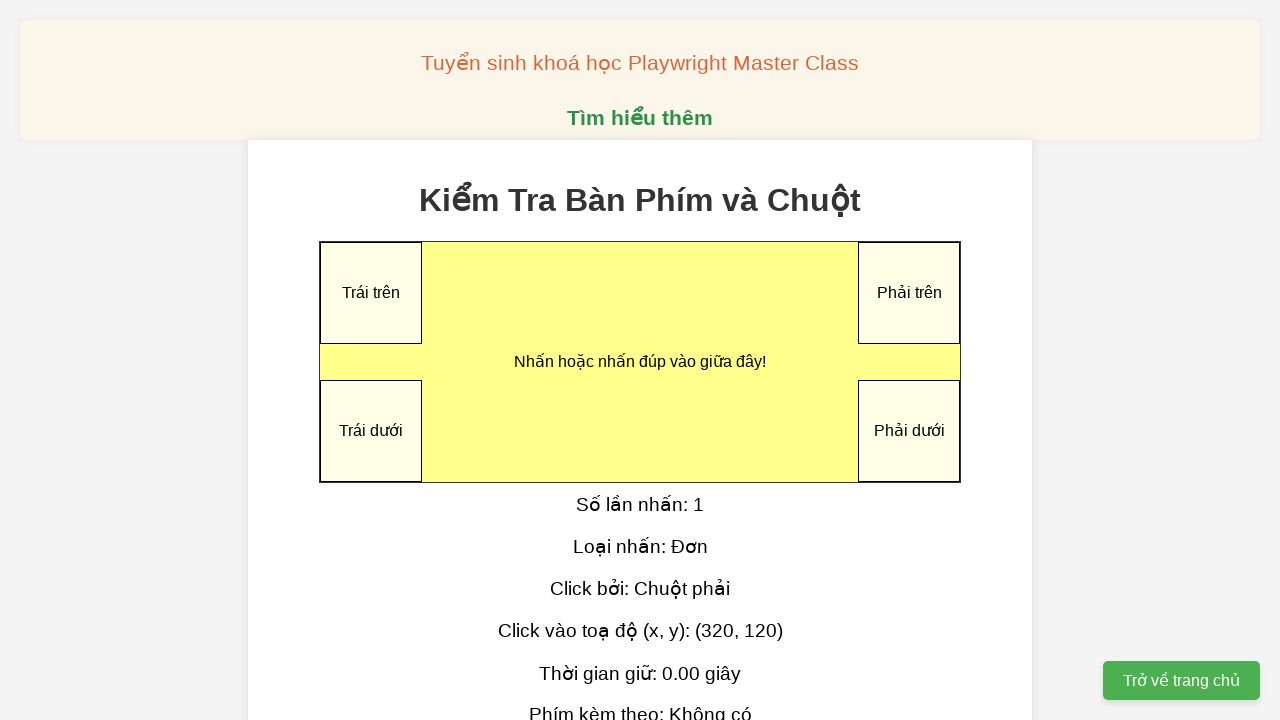

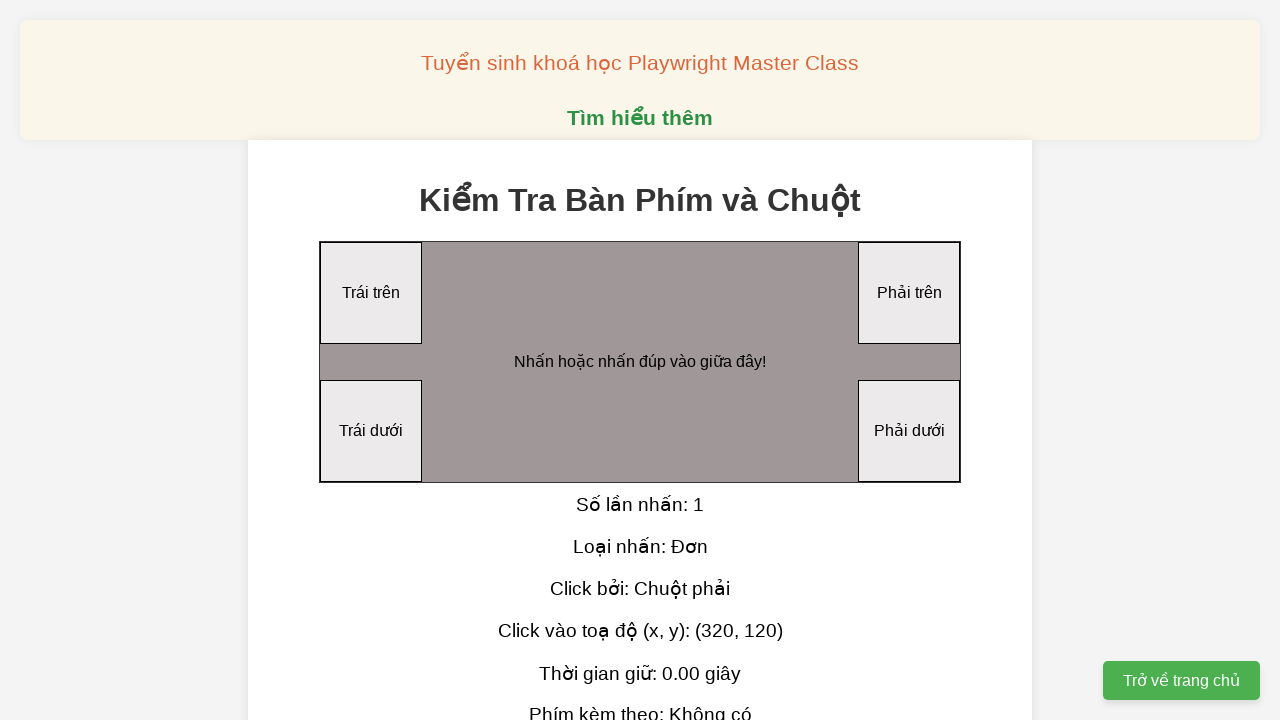